Tests clicking on a link after modifying its target attribute to open in the same window instead of a new tab

Starting URL: https://the-internet.herokuapp.com/windows

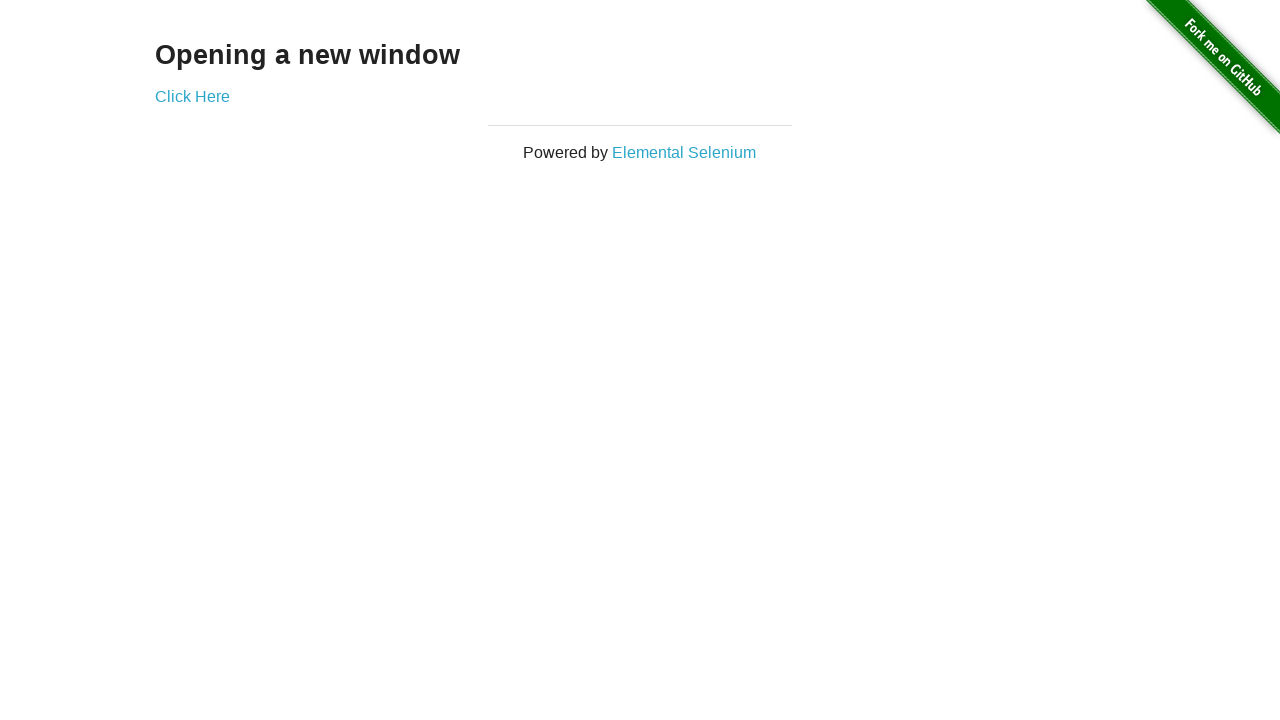

Modified link target attribute from '_blank' to '_self' using JavaScript
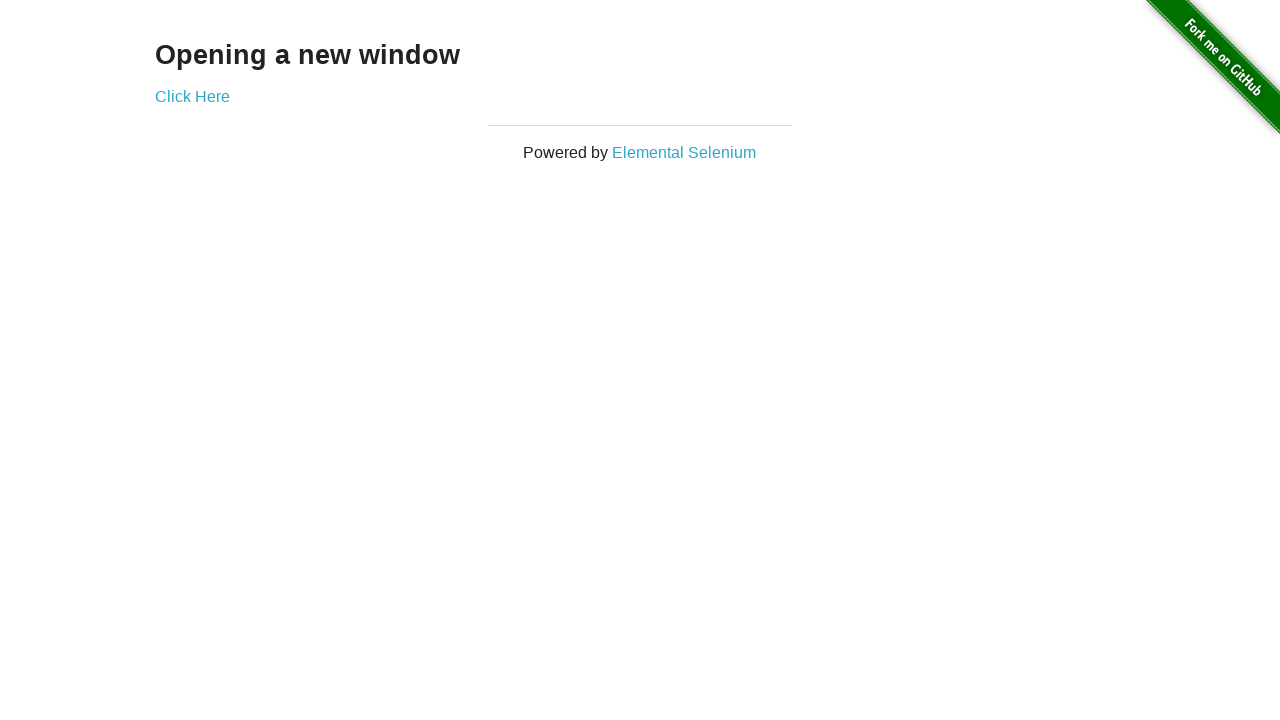

Clicked the 'Click Here' link to open in same window at (192, 96) on text=Click Here
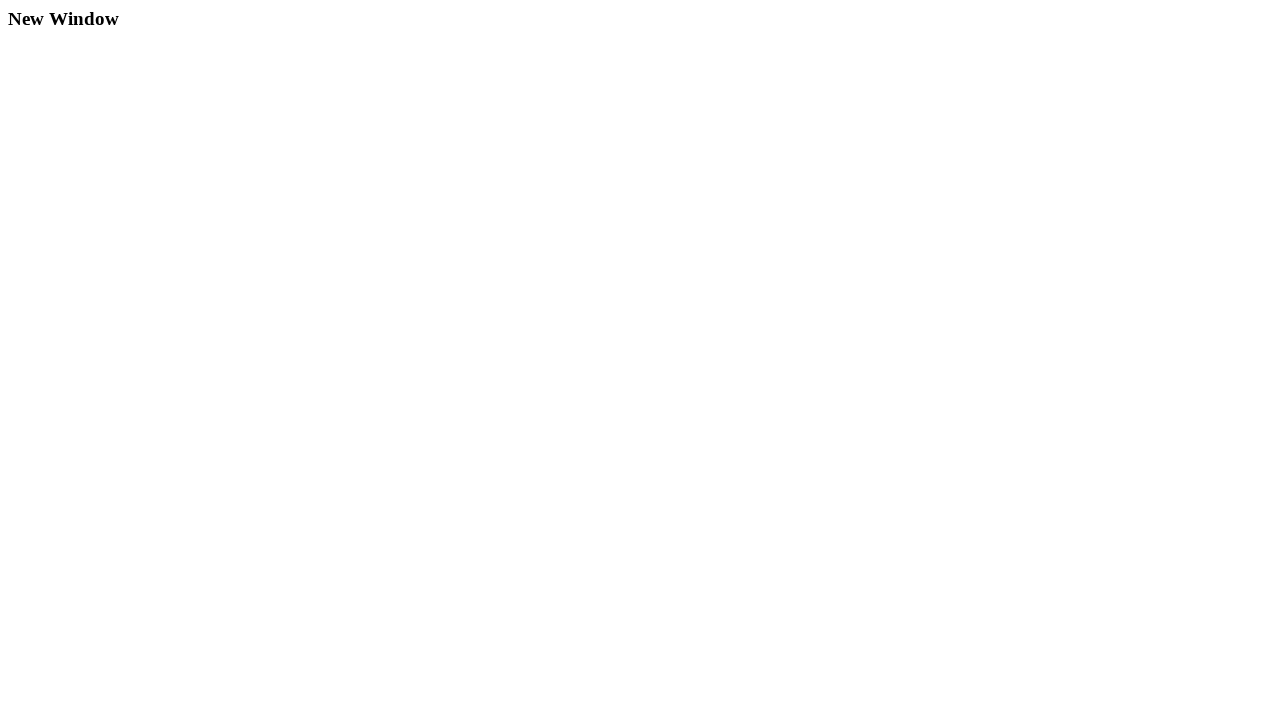

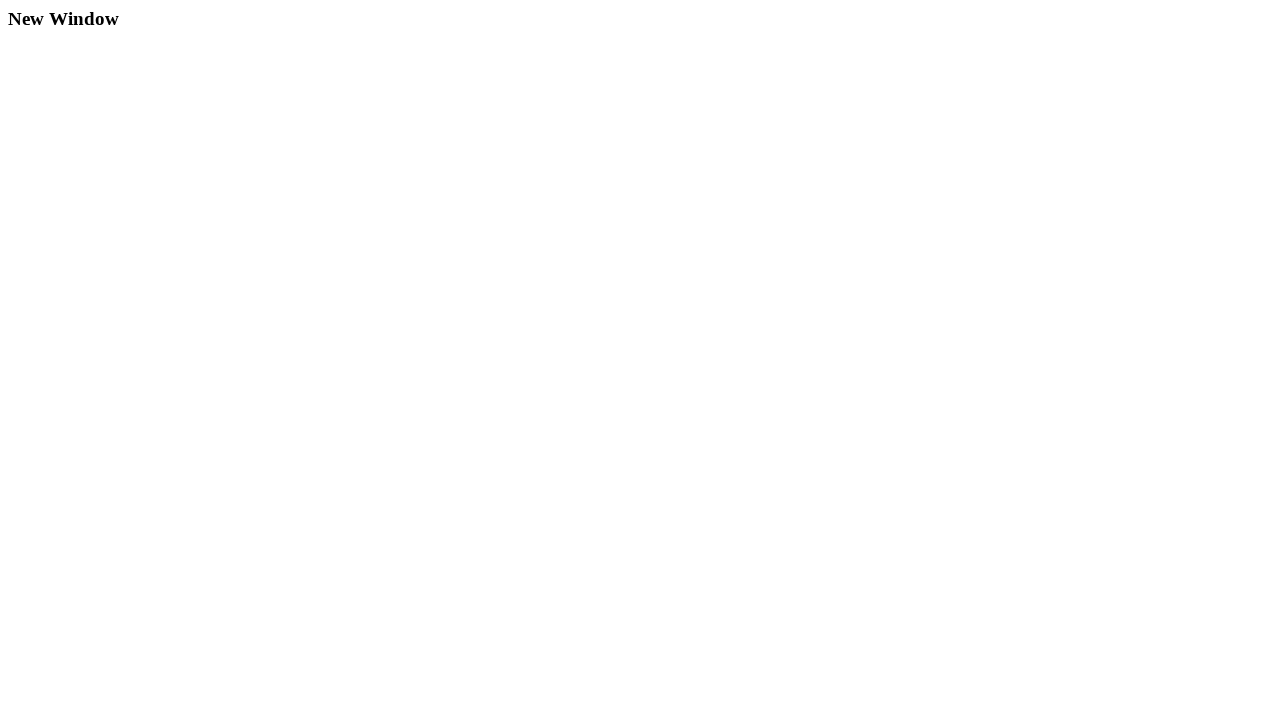